Navigates to W3Schools JavaScript alert example page and switches to the iframe containing the code result to interact with the content inside the frame.

Starting URL: https://www.w3schools.com/jsref/tryit.asp?filename=tryjsref_alert

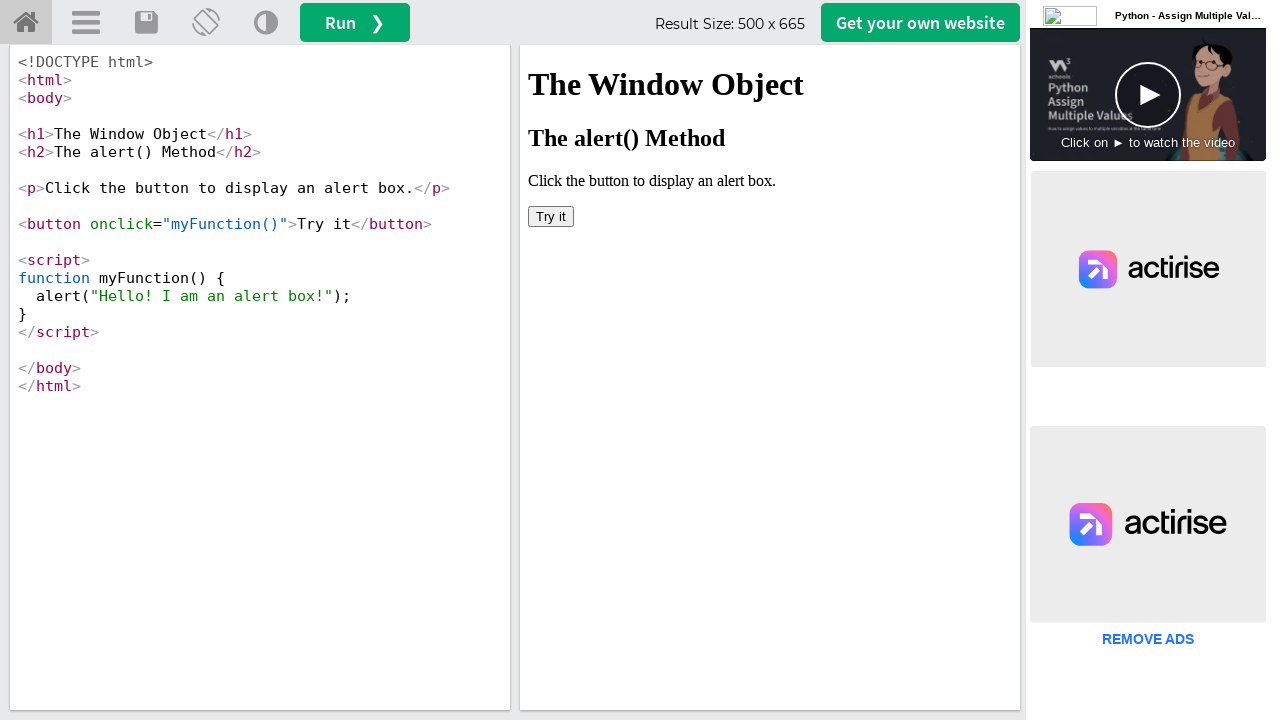

Navigated to W3Schools JavaScript alert example page
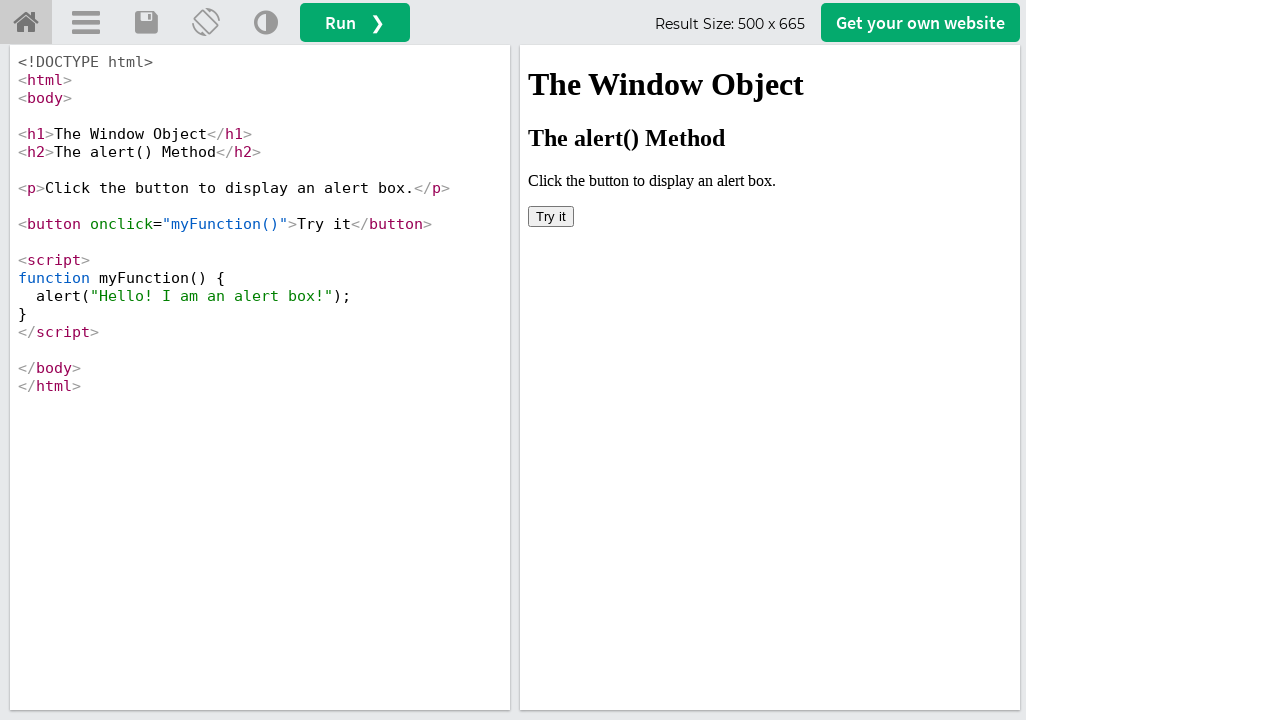

Located the iframe containing the code result
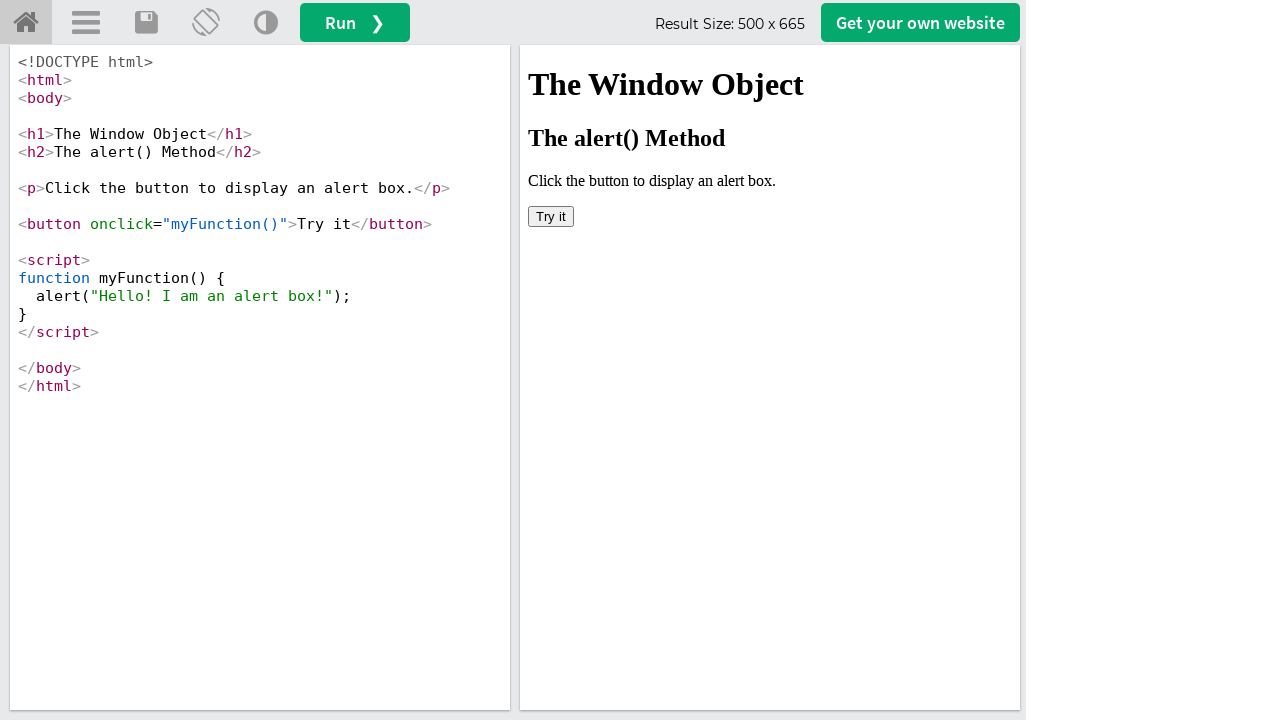

Clicked the button inside the iframe to trigger the alert at (551, 216) on iframe[name='iframeResult'] >> internal:control=enter-frame >> button
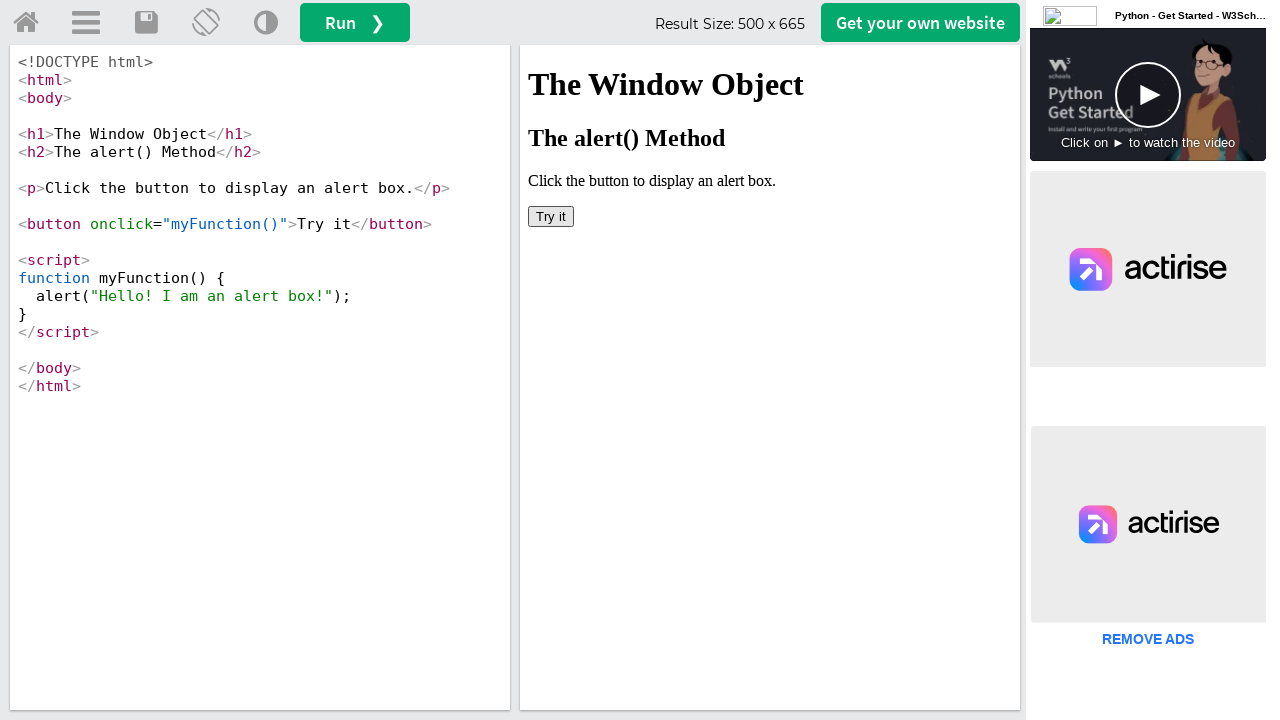

Set up dialog handler to accept alerts
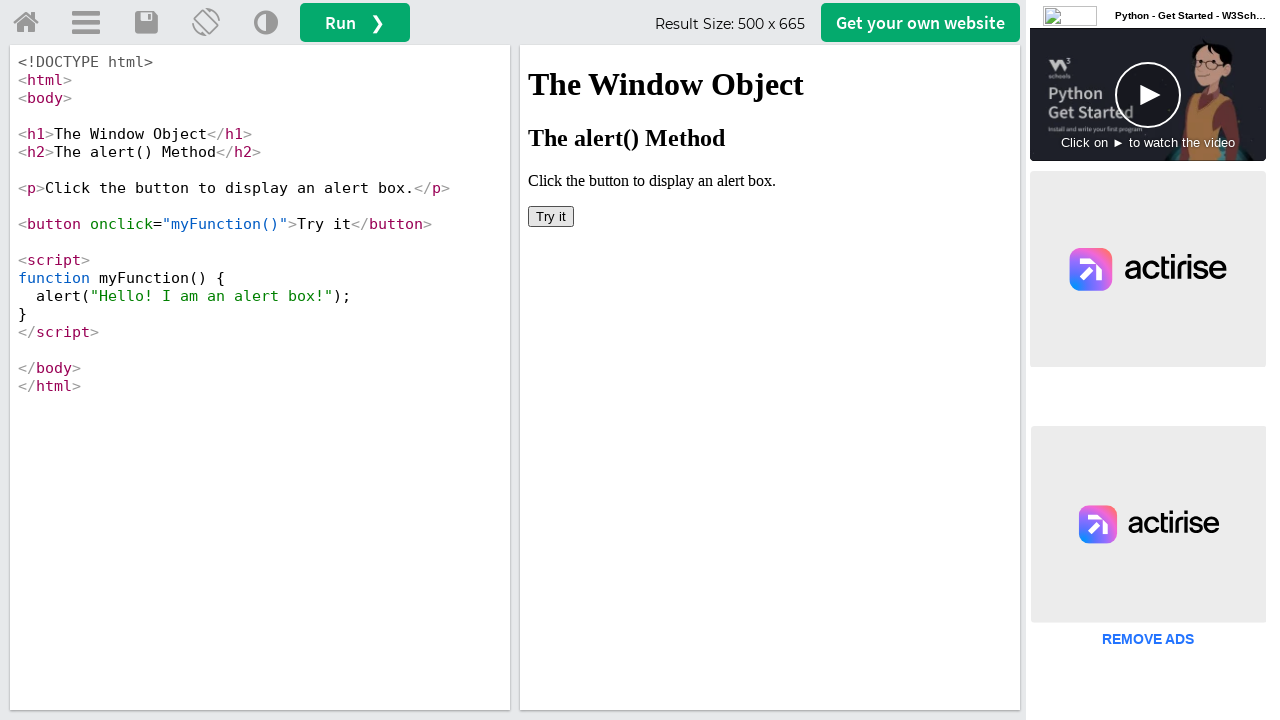

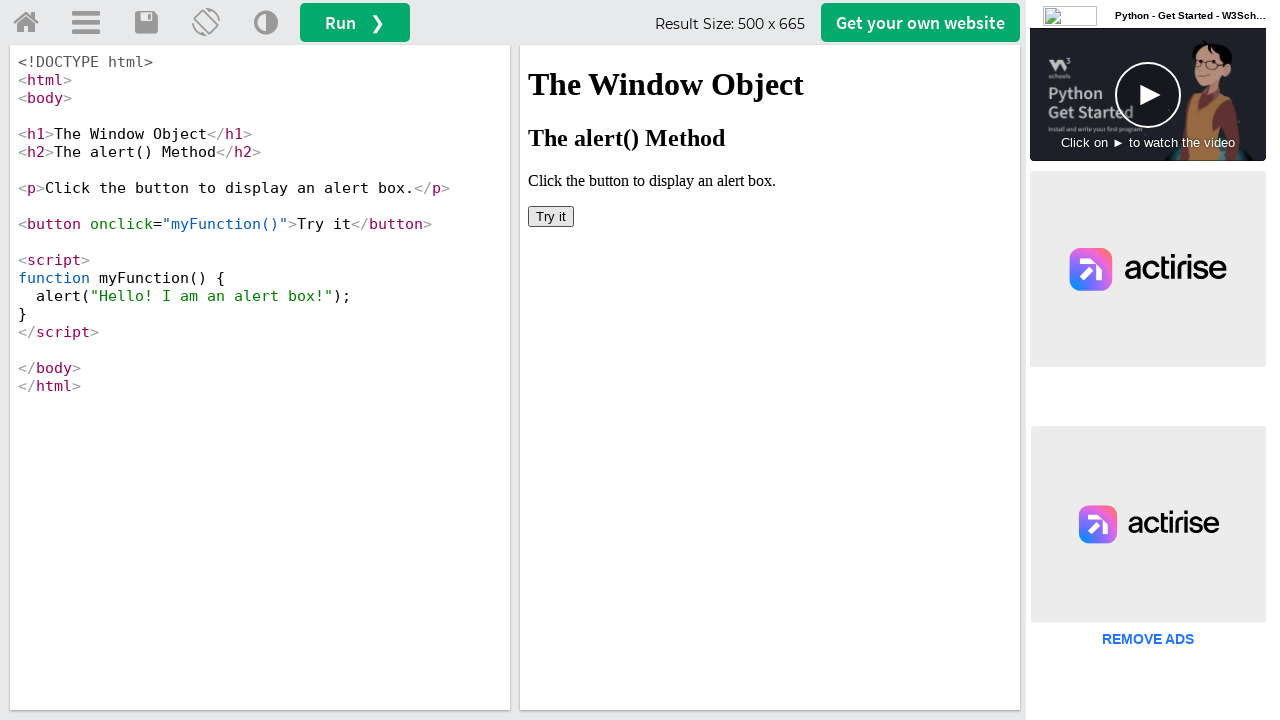